Tests drag and drop functionality on jQuery UI demo page by dragging an element and dropping it onto a target area

Starting URL: https://jqueryui.com/droppable/

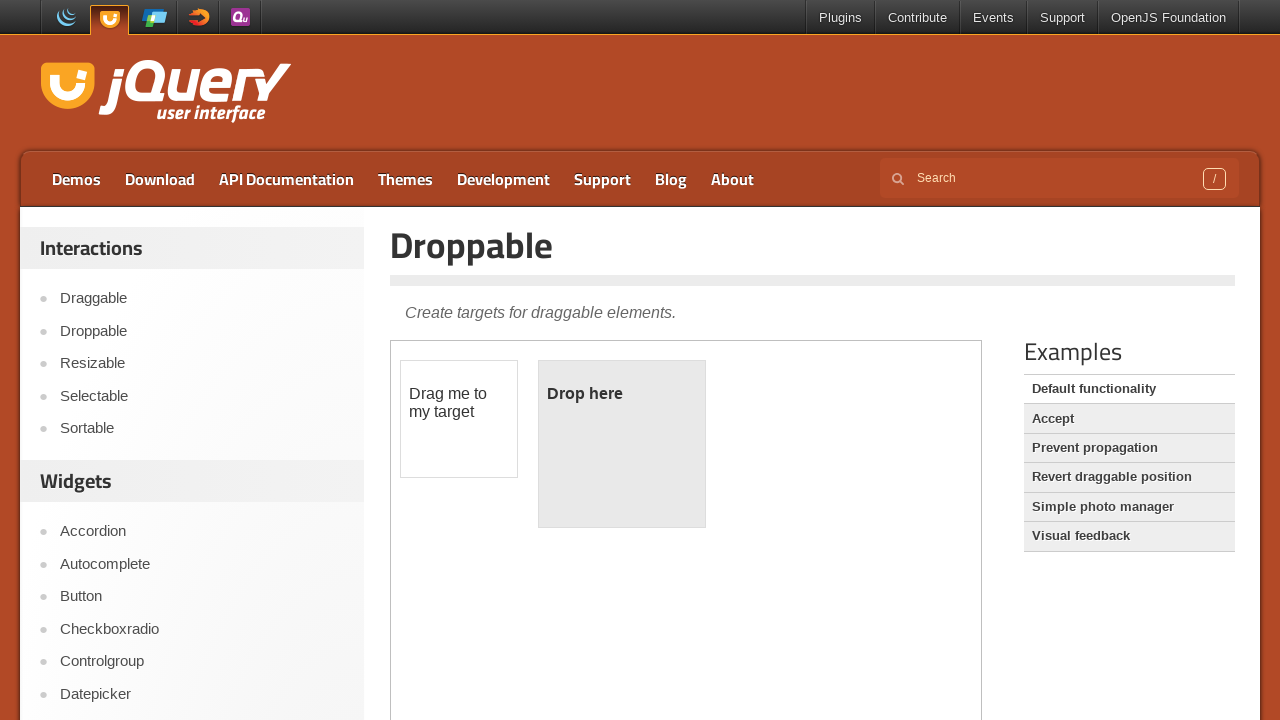

Navigated to jQuery UI droppable demo page
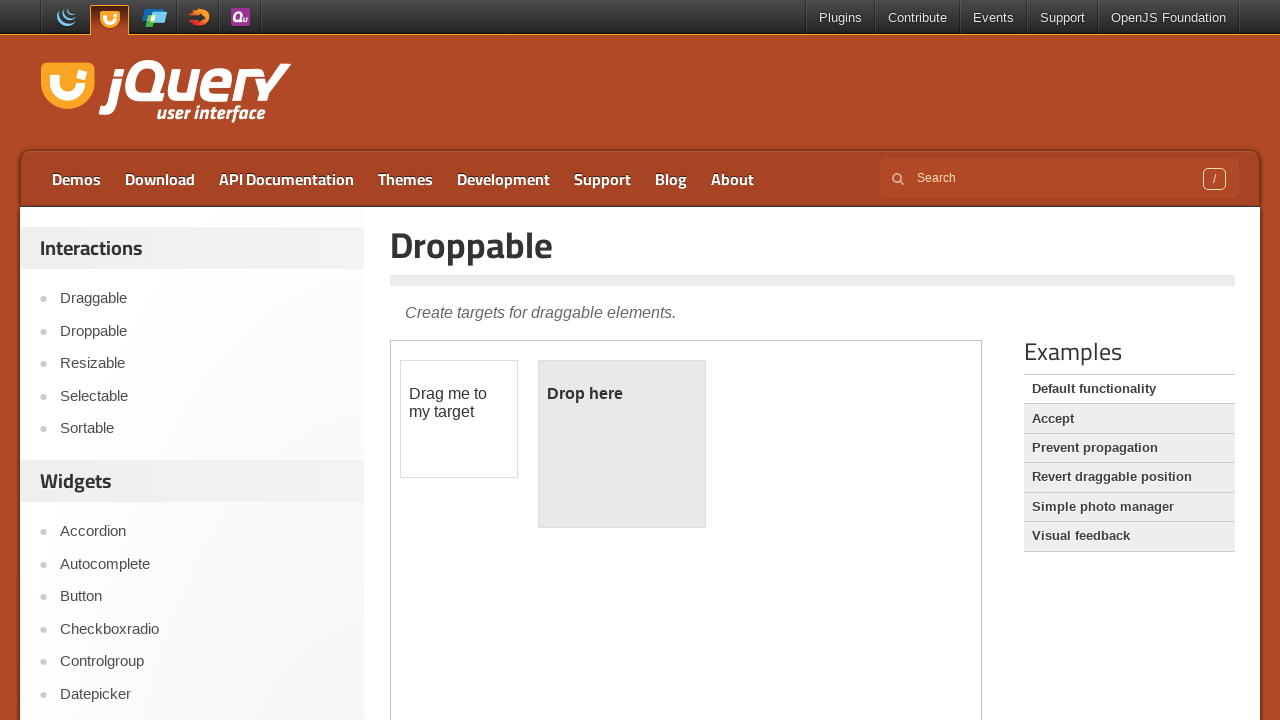

Located the demo iframe
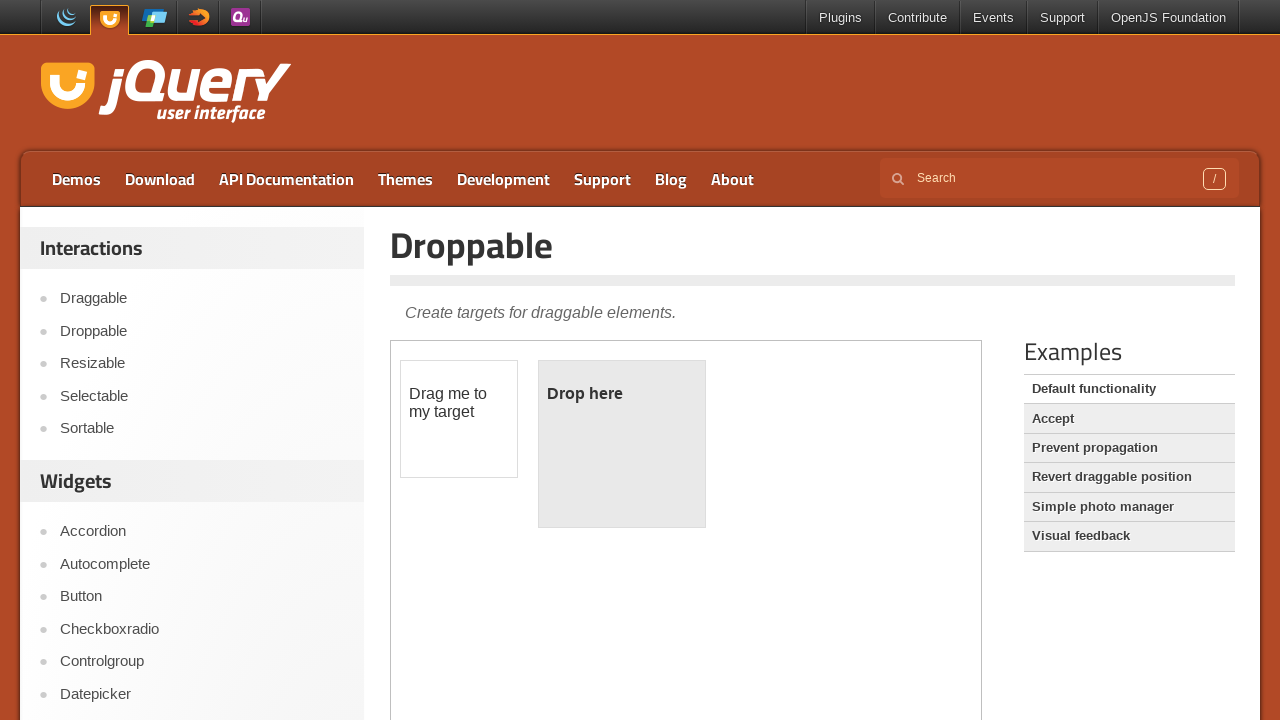

Located the draggable element
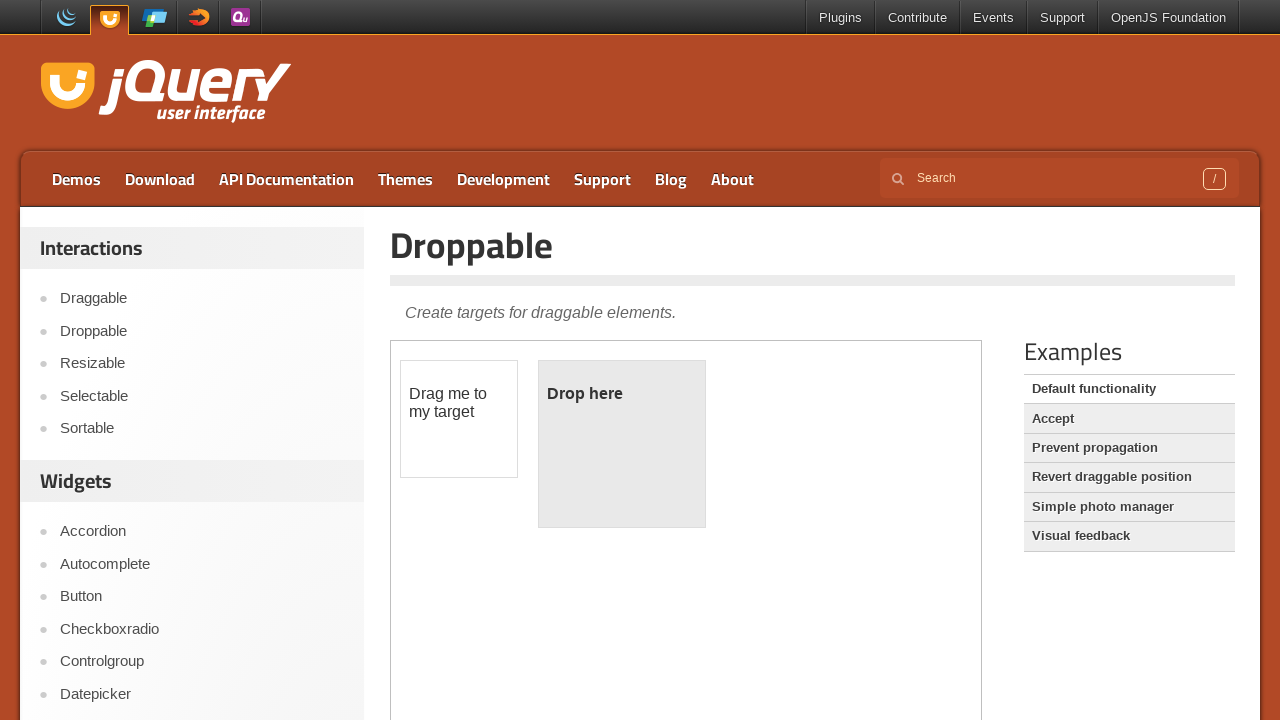

Located the droppable target area
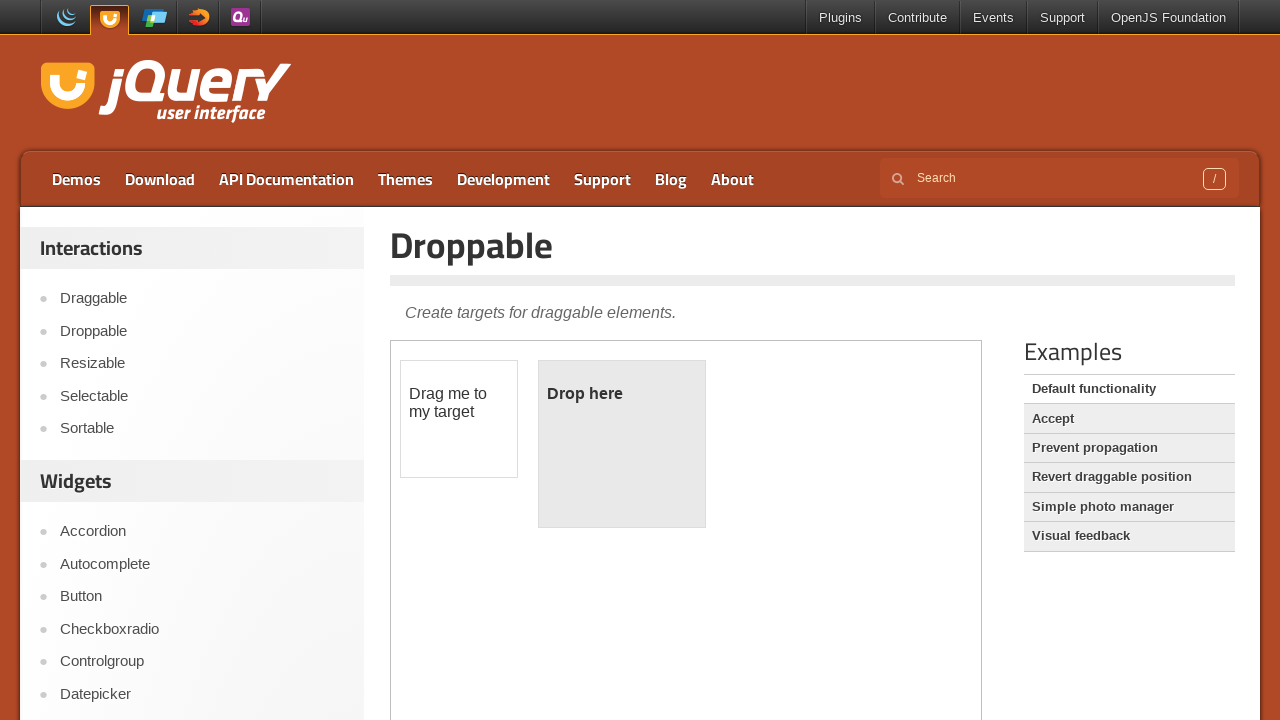

Dragged element and dropped it onto target area at (622, 444)
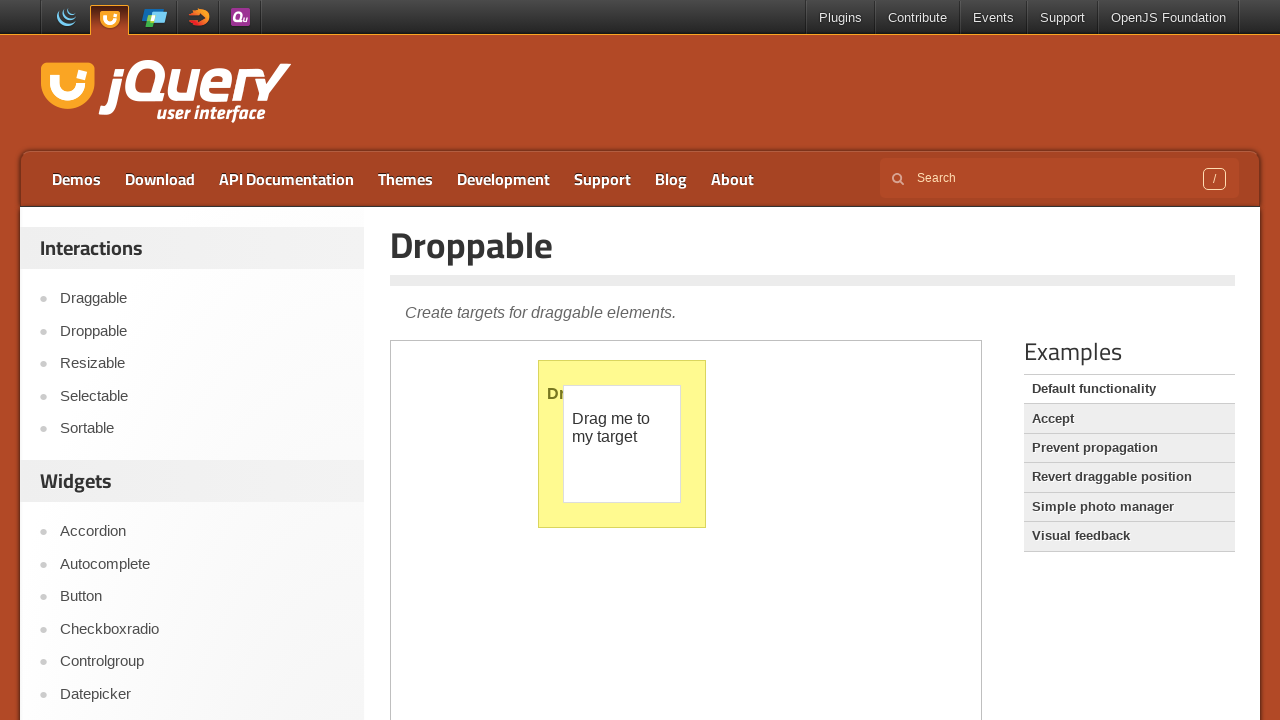

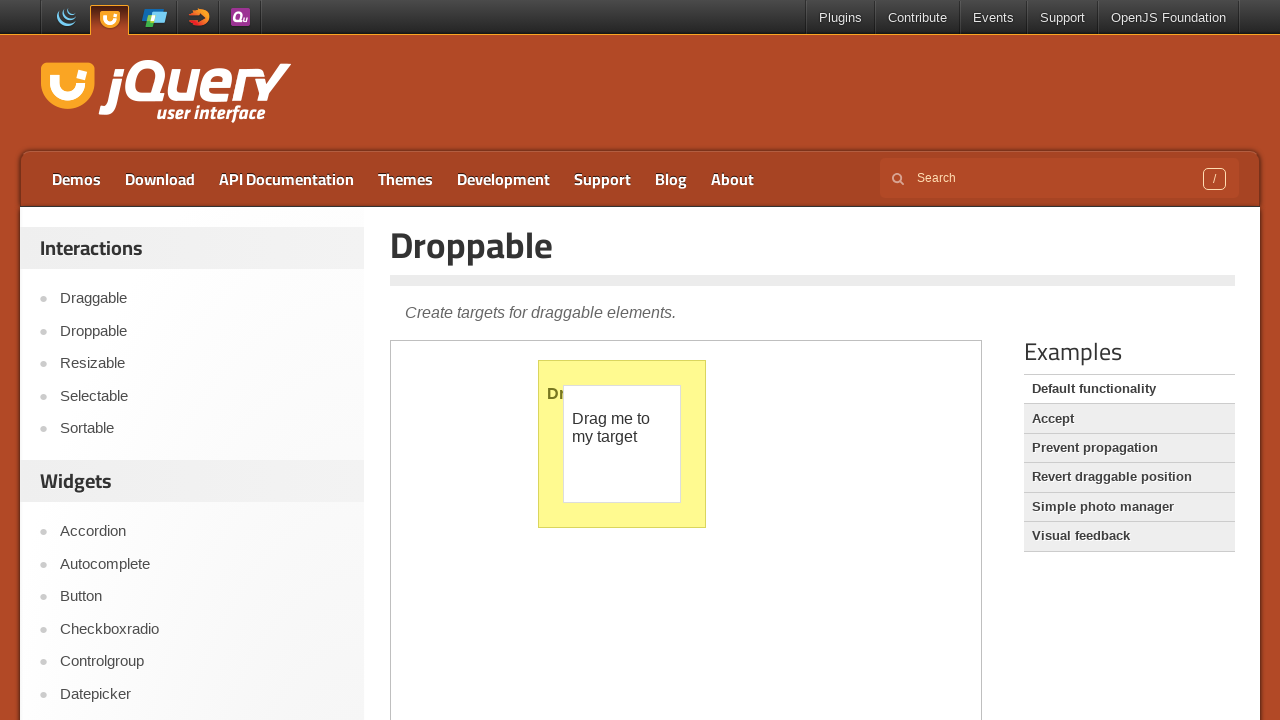